Tests form interaction and navigation on an Angular practice site by filling a name field, clicking the shop button, and scrolling to the bottom of the page

Starting URL: https://rahulshettyacademy.com/angularpractice/

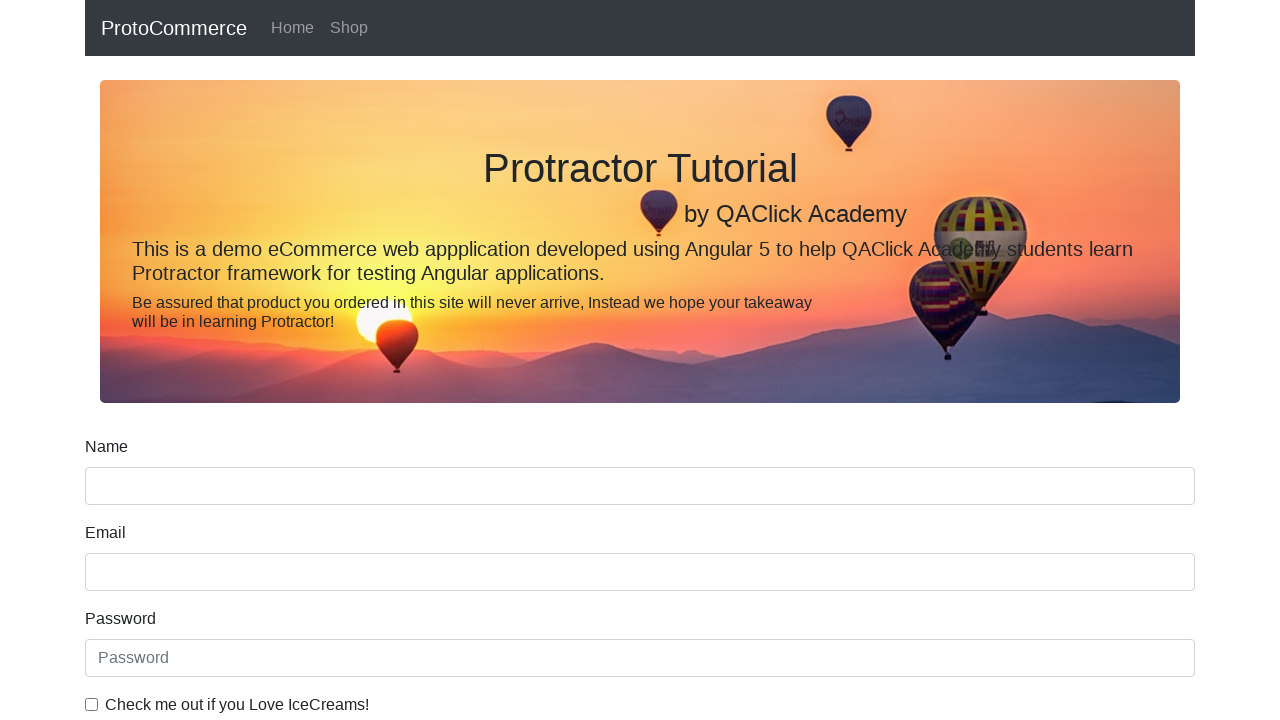

Filled name field with 'hello JS' on input[name='name']
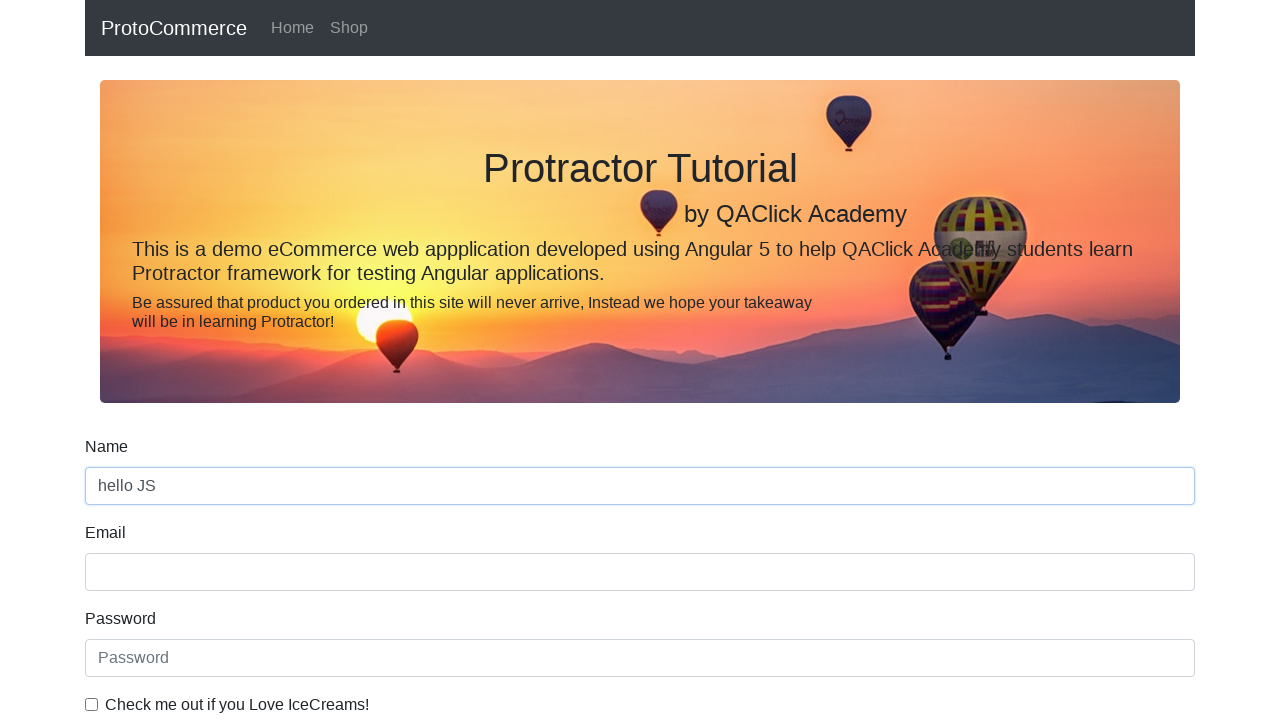

Retrieved name field value: 'hello JS'
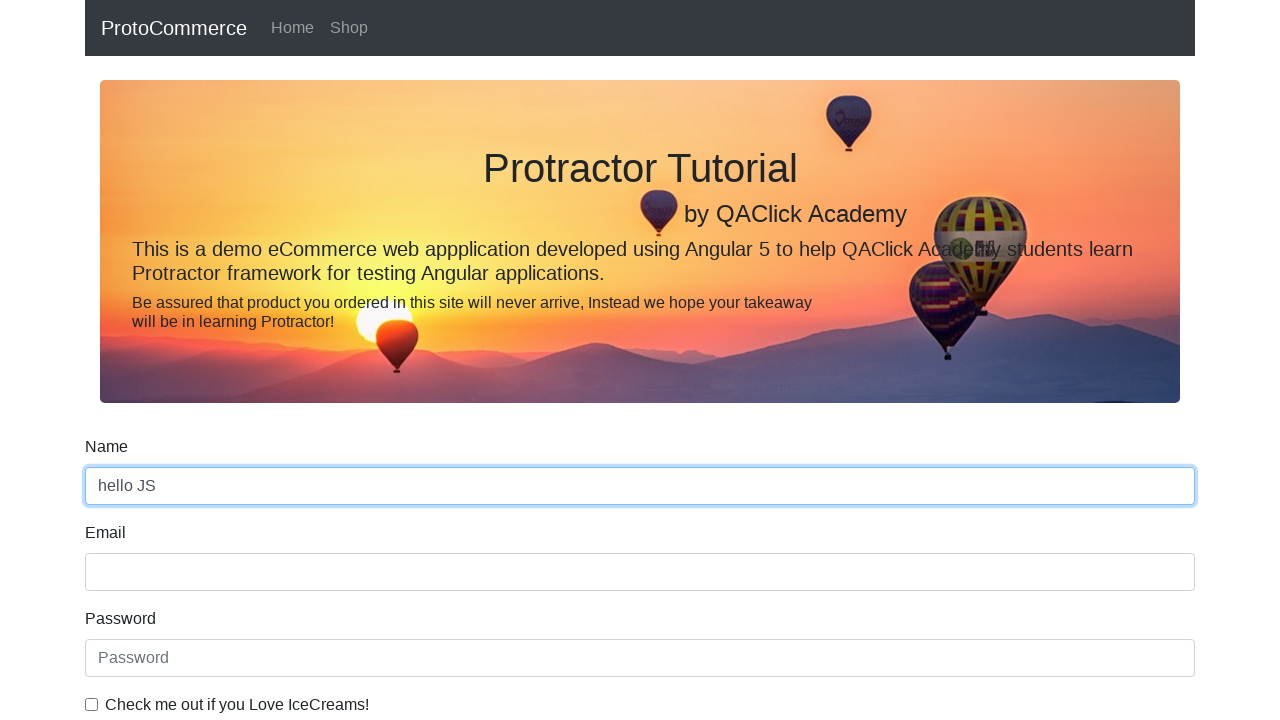

Clicked shop button at (349, 28) on a[href*='shop']
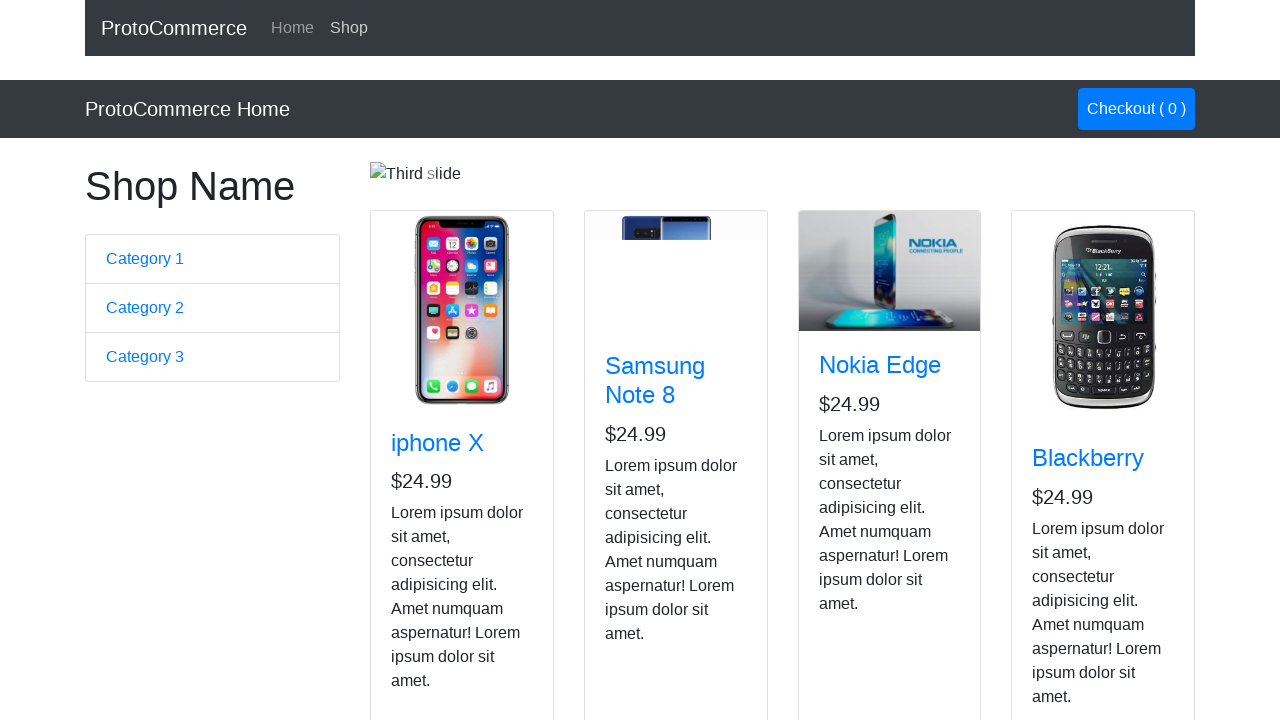

Scrolled to the bottom of the page
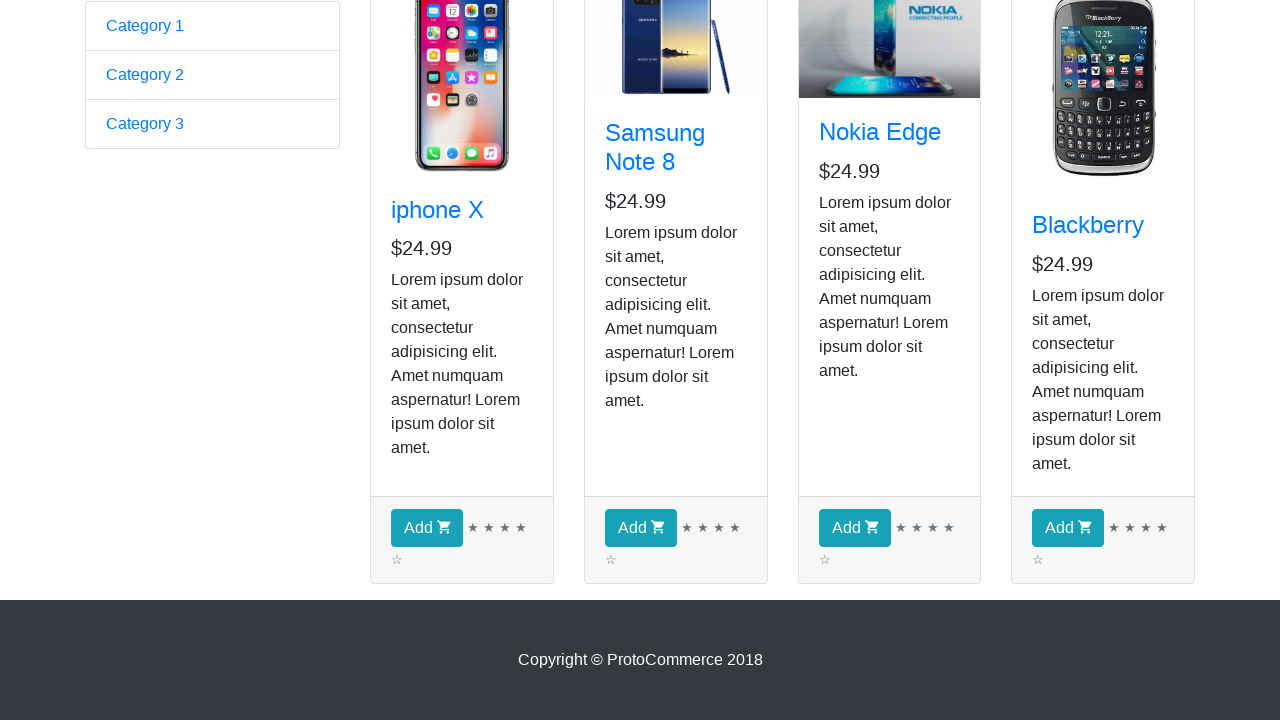

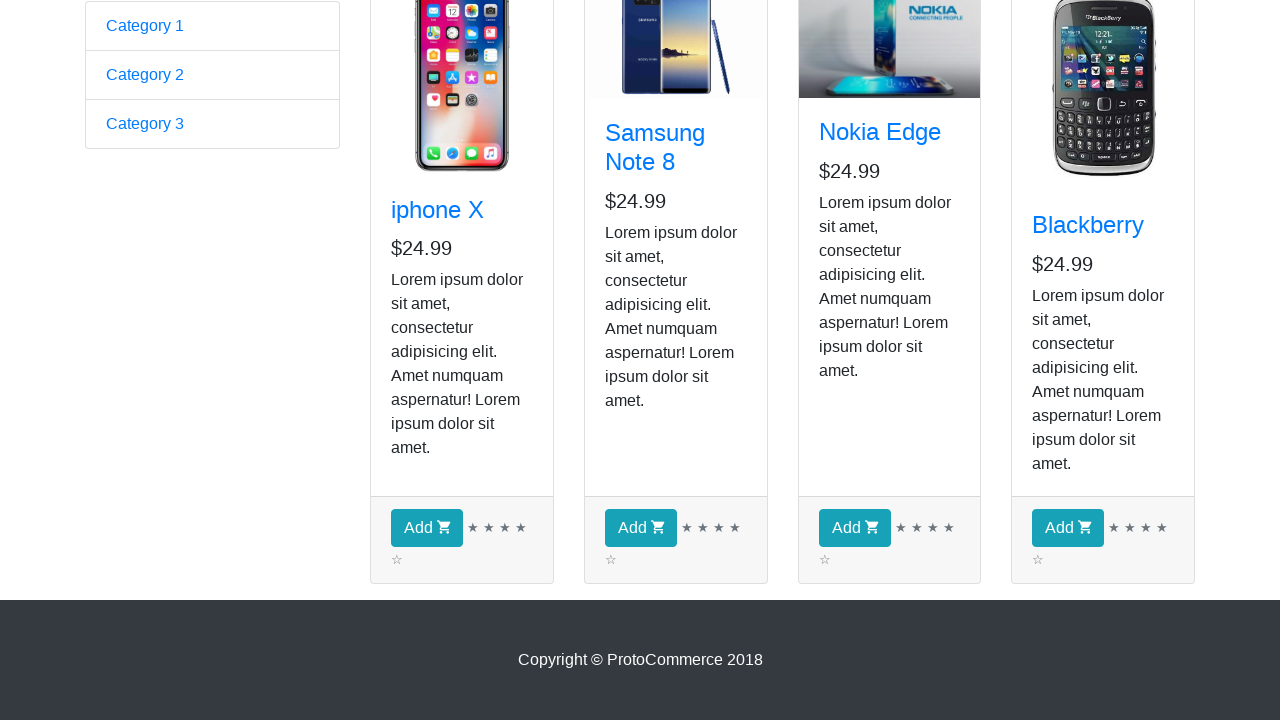